Navigates to the Add/Remove Elements page, clicks the Add Element button once, and verifies that one element was added to the page.

Starting URL: https://the-internet.herokuapp.com/

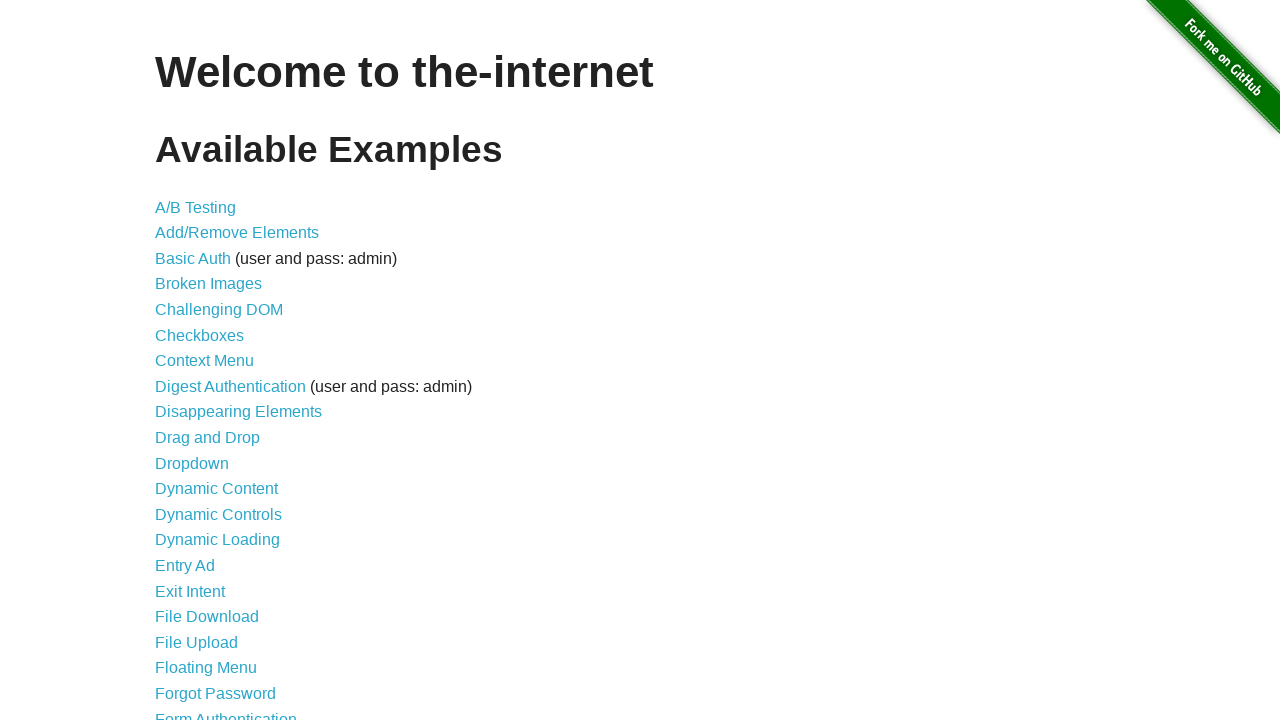

Navigated to the-internet.herokuapp.com homepage
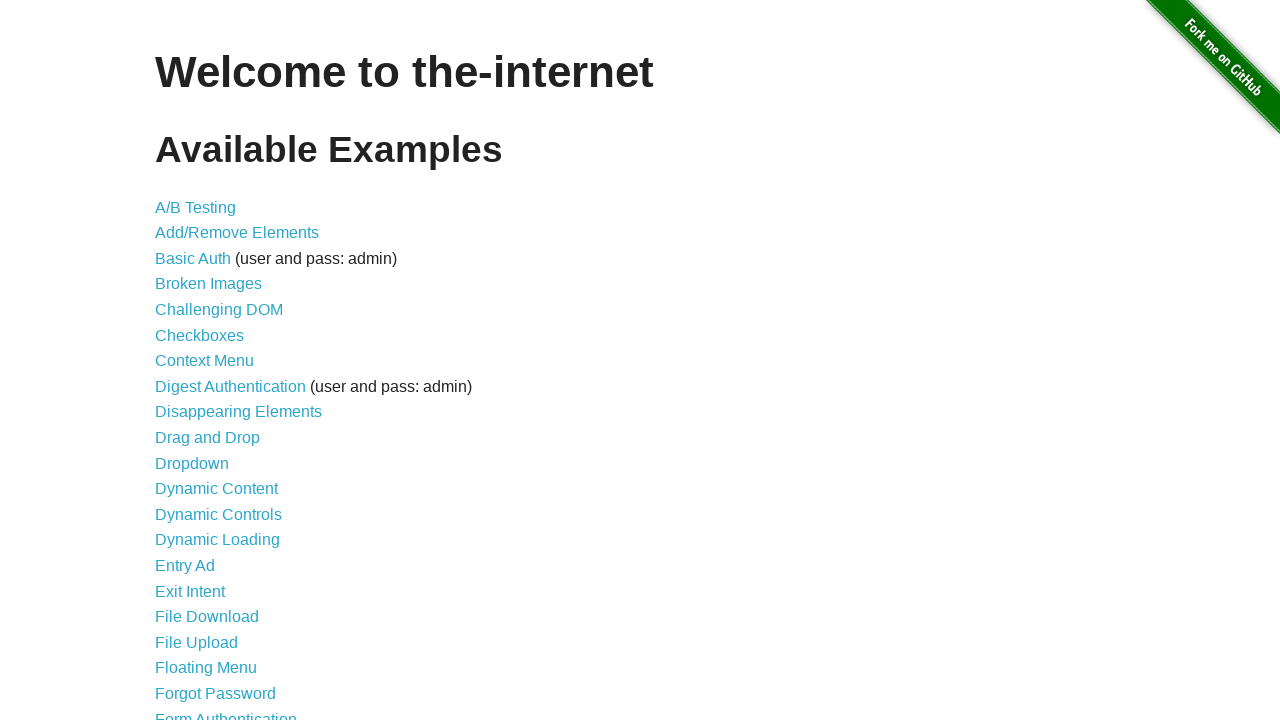

Clicked on the Add/Remove Elements link at (237, 233) on text=Add/Remove Elements
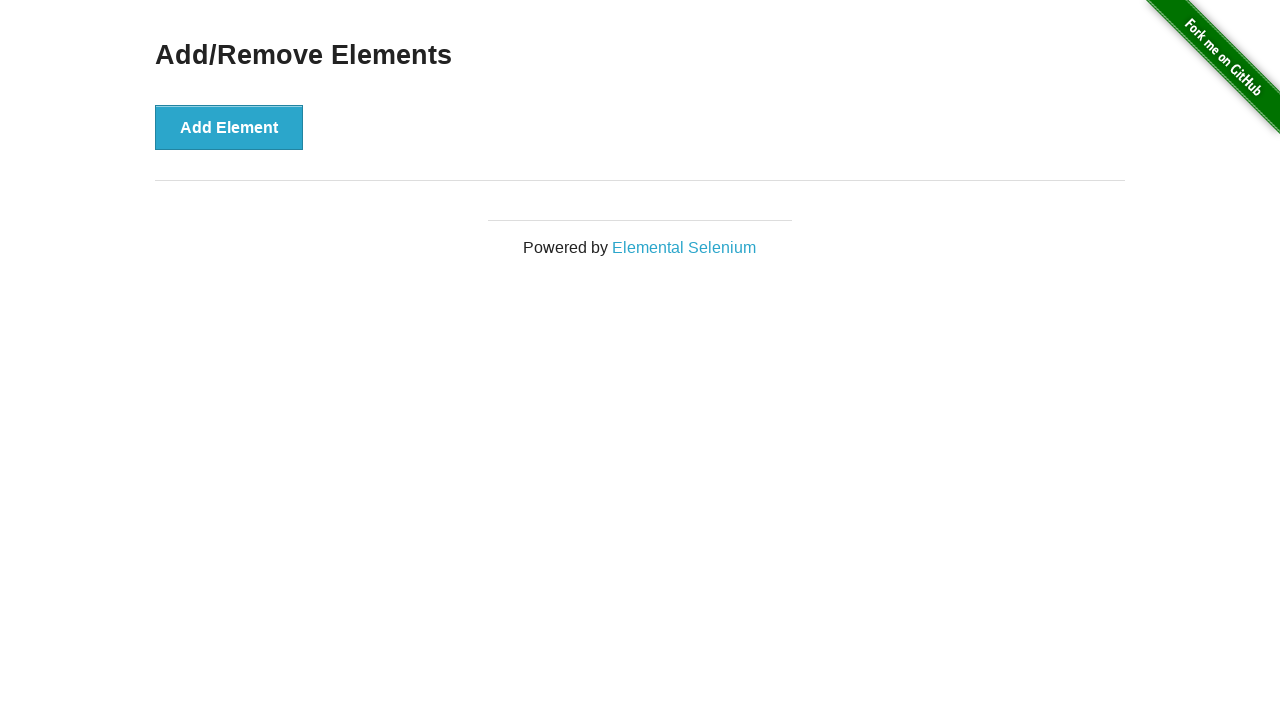

Clicked the Add Element button at (229, 127) on xpath=//*[@id='content']/div/button
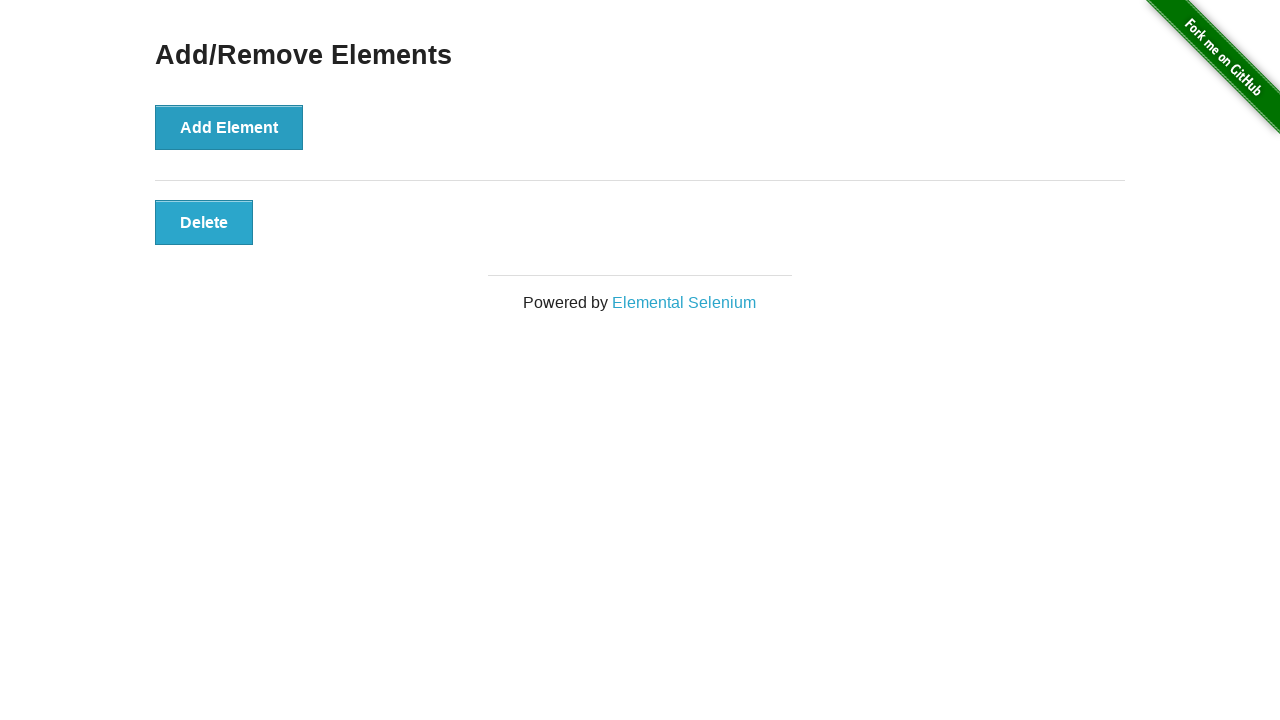

Located all added elements on the page
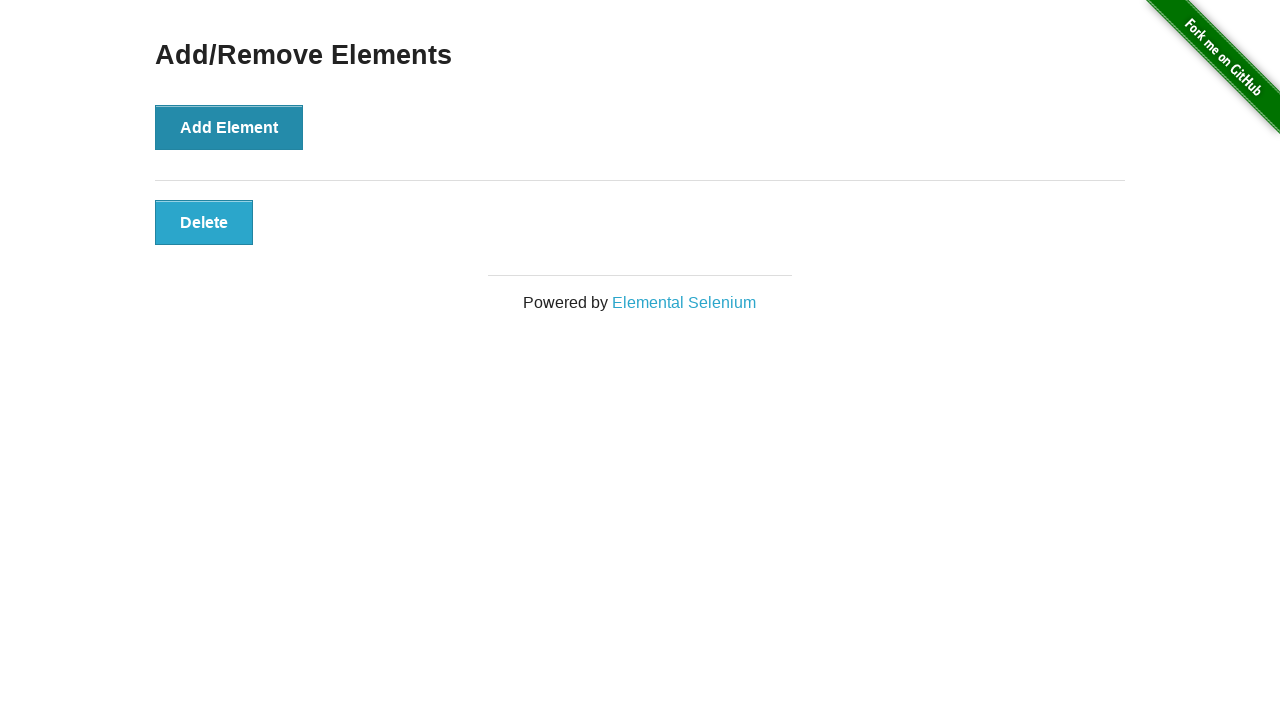

Waited for the first added element to appear
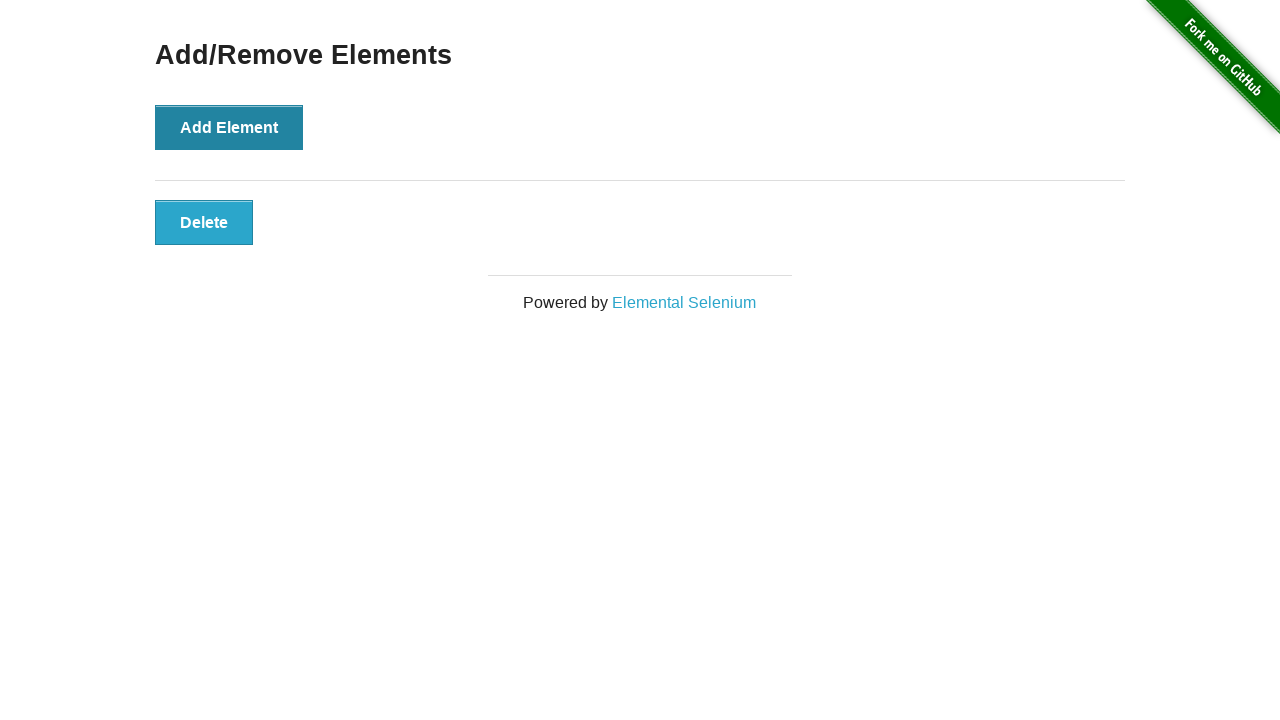

Verified that exactly one element was added to the page
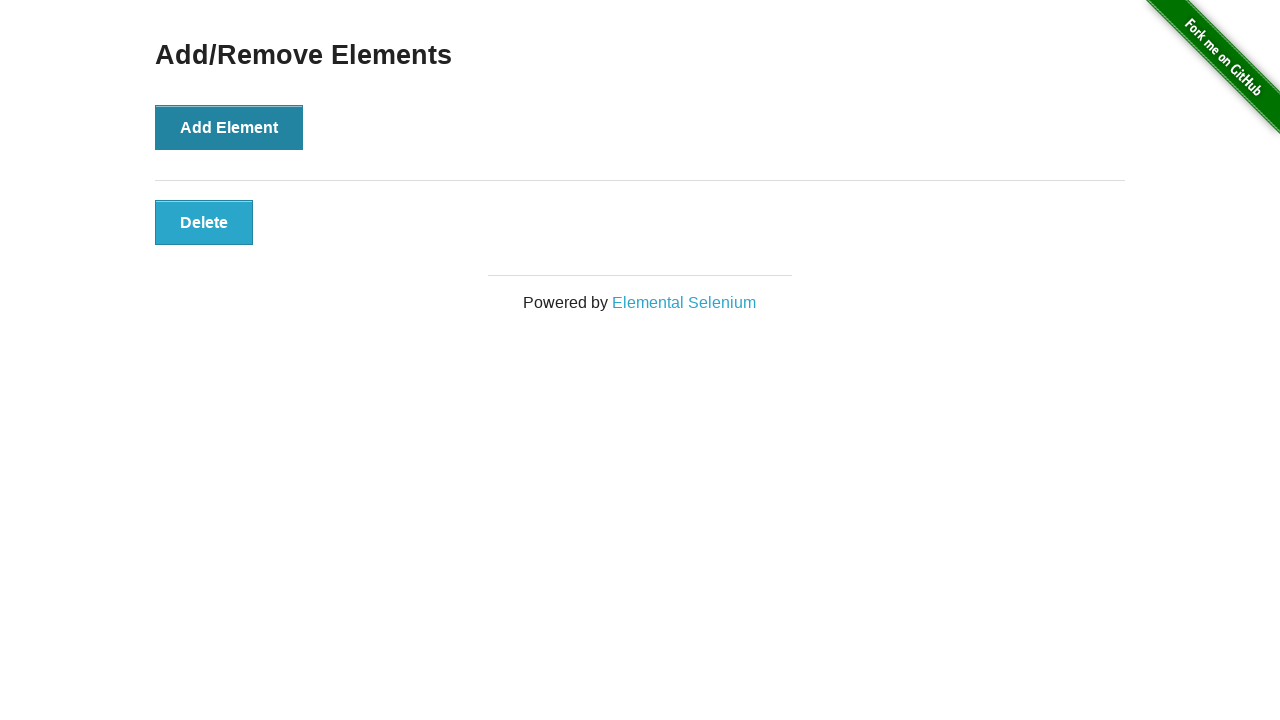

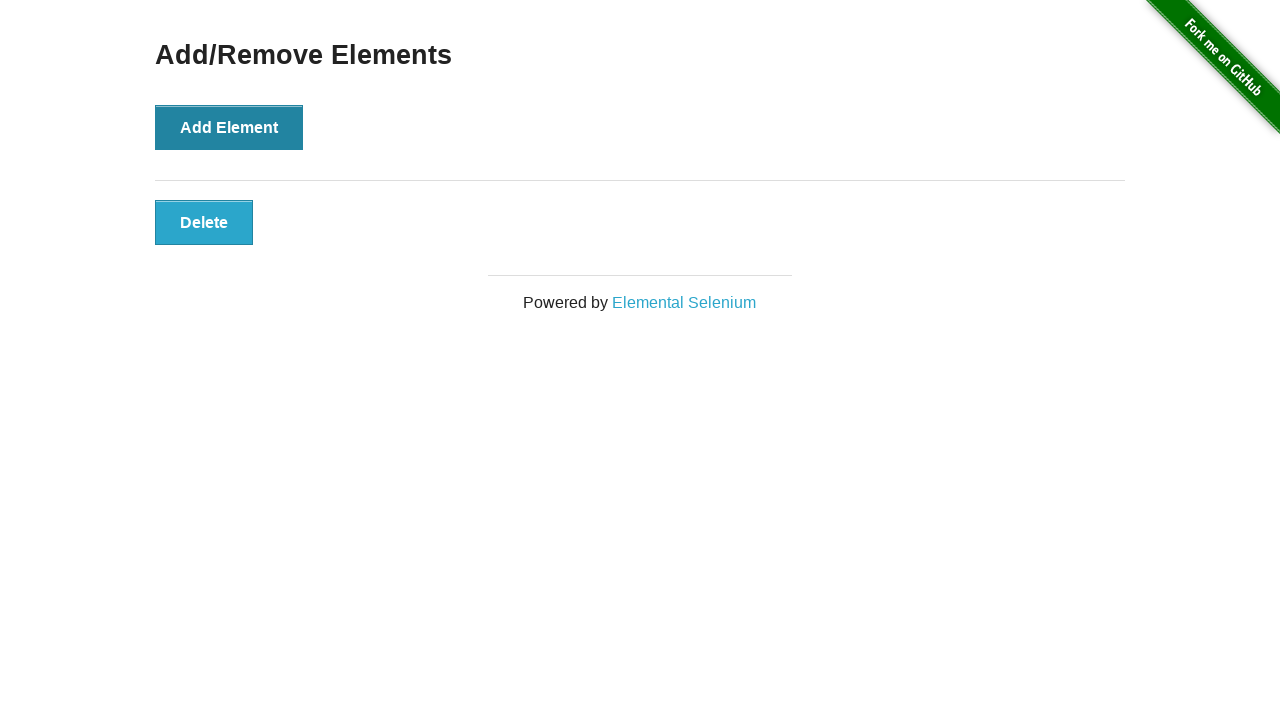